Navigates to Middlesex College course catalog, clicks the search button to access course listings, hides filters, and navigates to the next page of results.

Starting URL: https://selfserv.middlesexcc.edu/Student/Courses

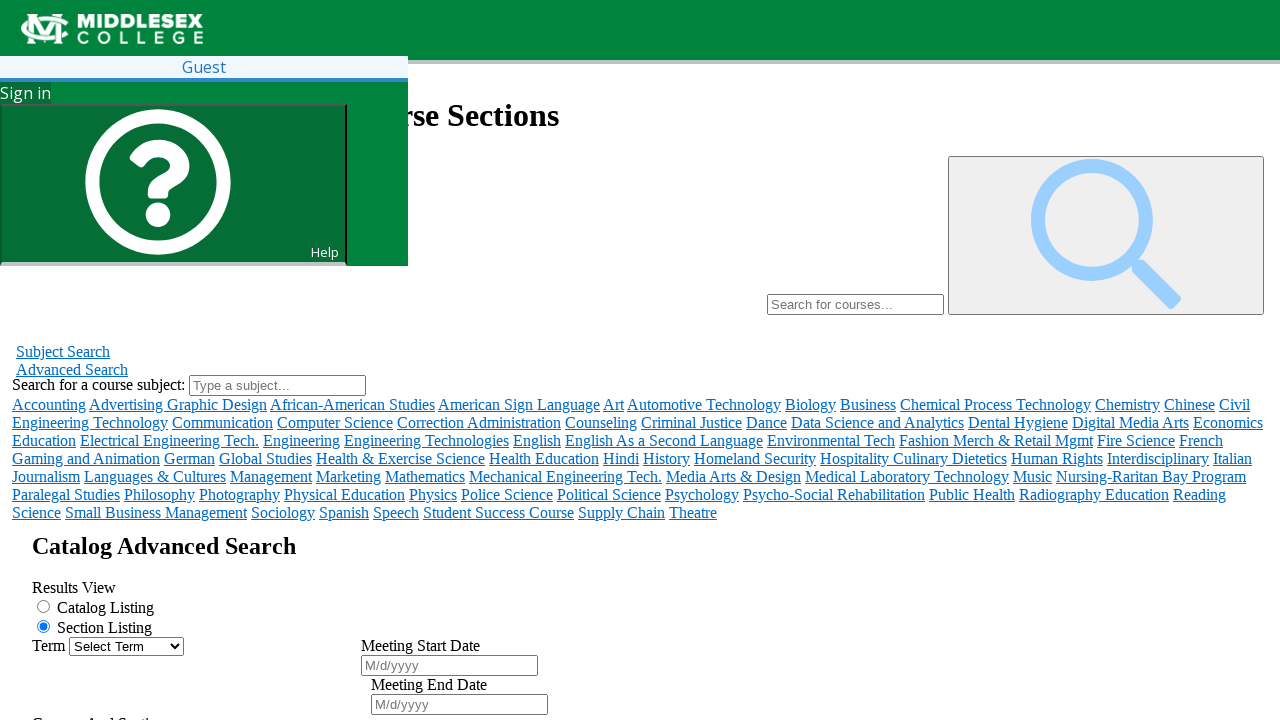

Clicked search button to access course listings at (110, 678) on #submit-search-form
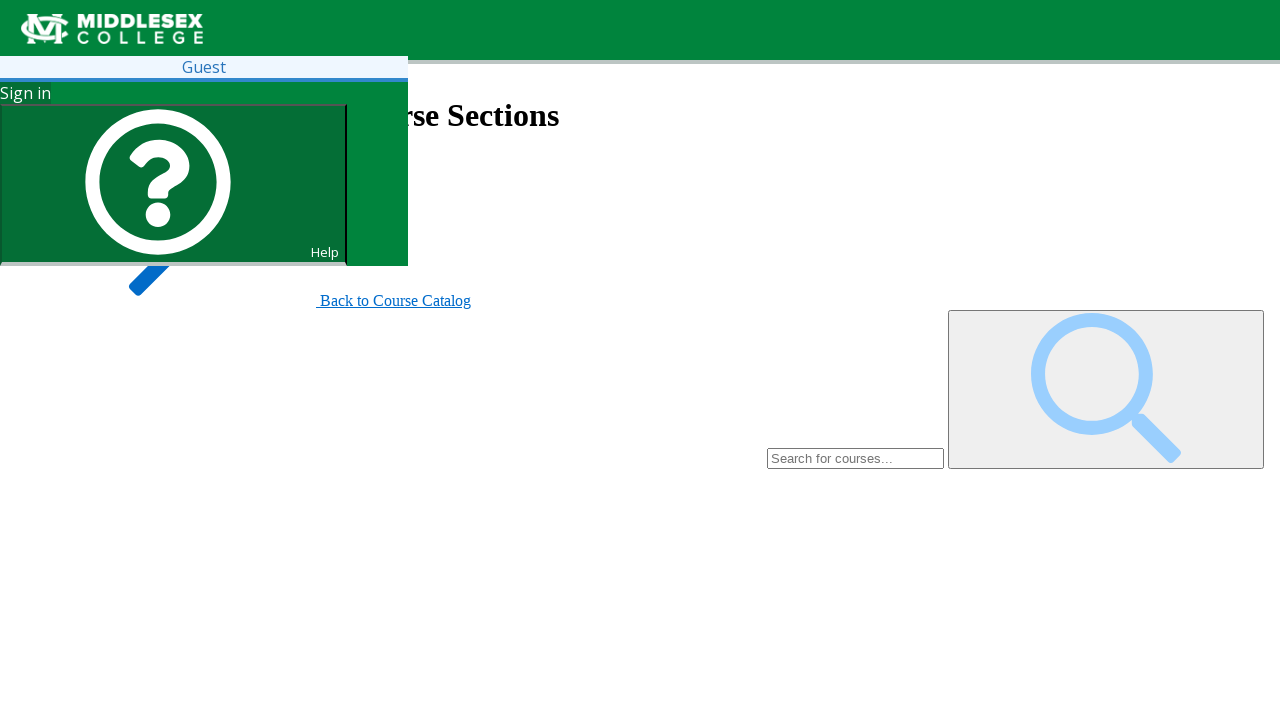

Hide filters button became visible
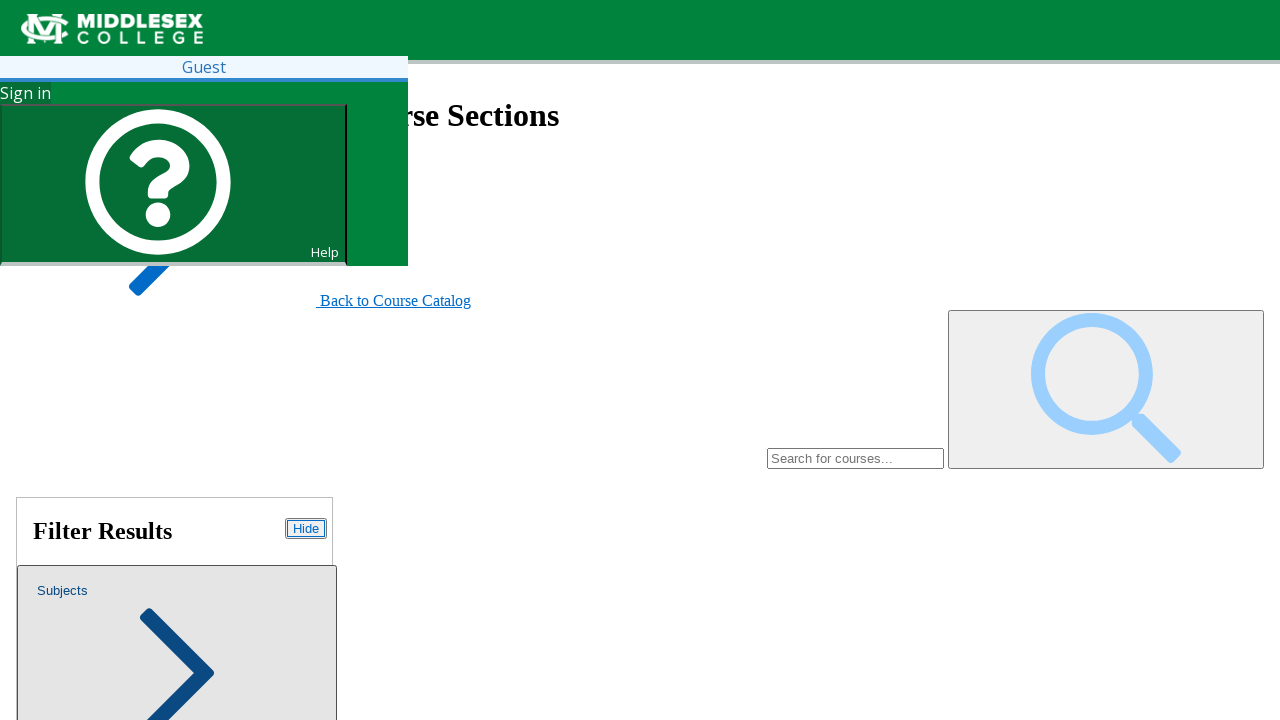

Clicked hide filters button at (306, 528) on #course-catalog-hide-filters-button
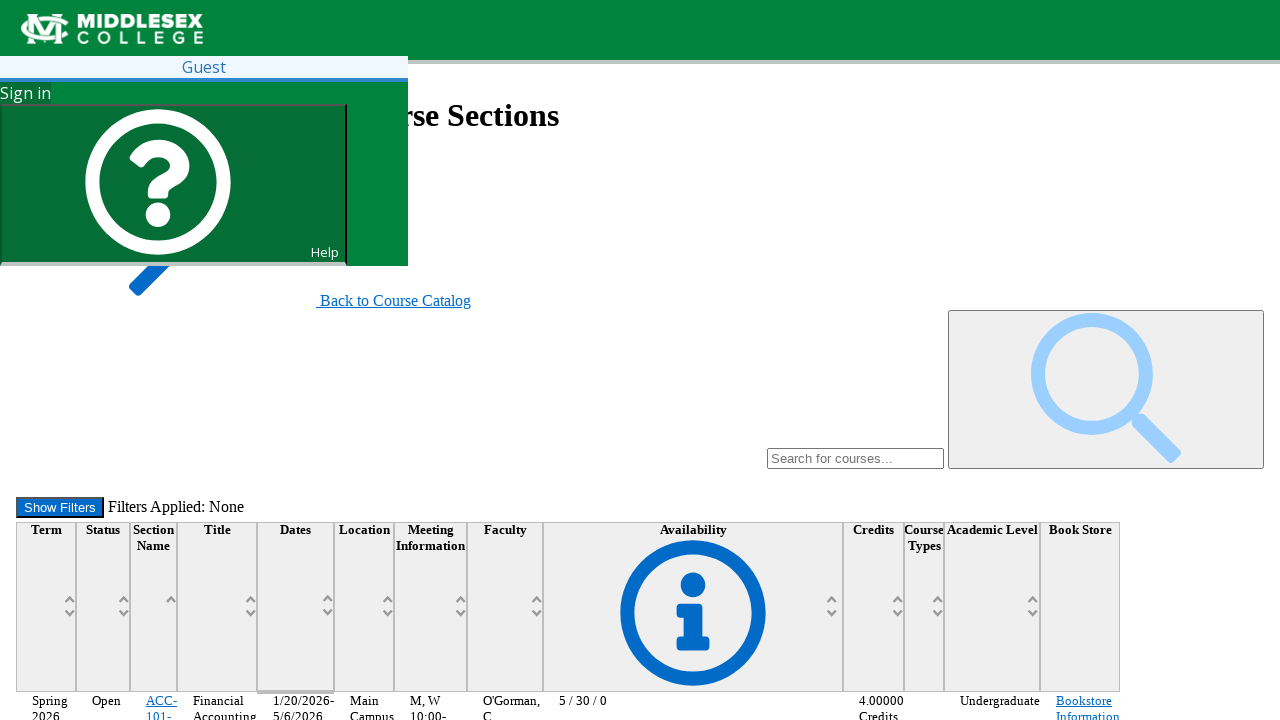

Course results table loaded
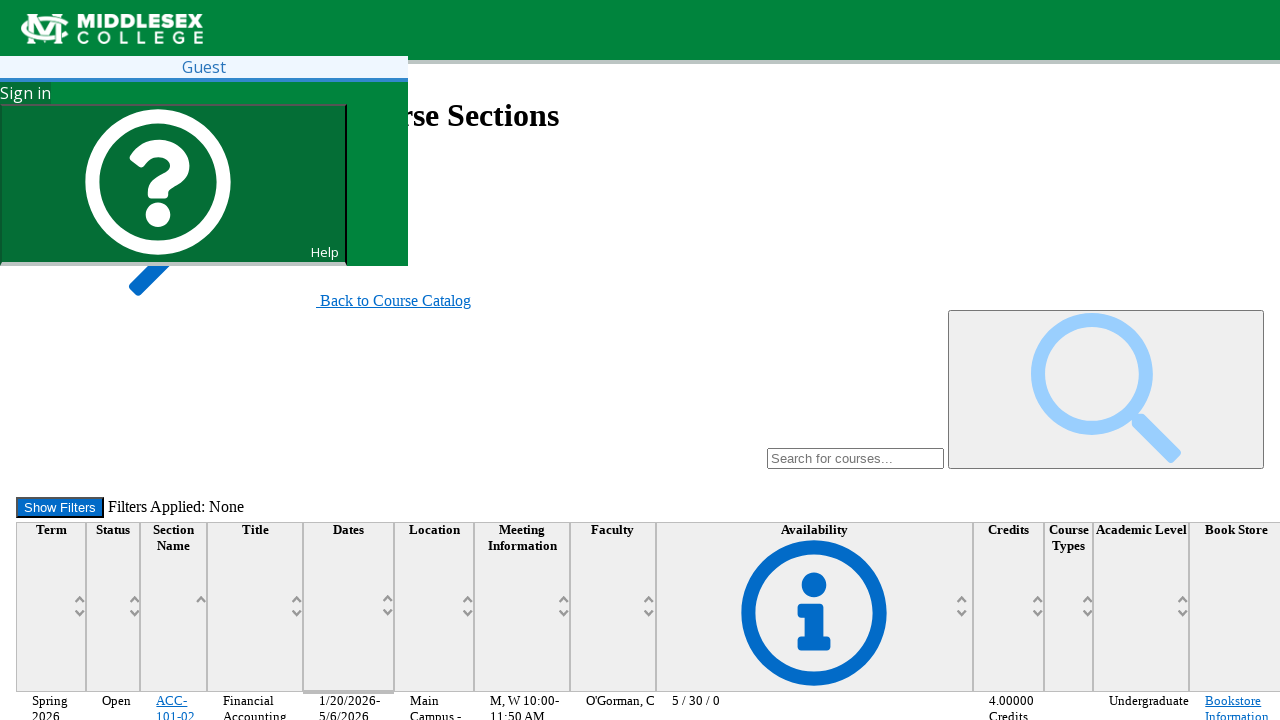

Clicked next page button to navigate to second page of results at (174, 624) on #course-results-next-page
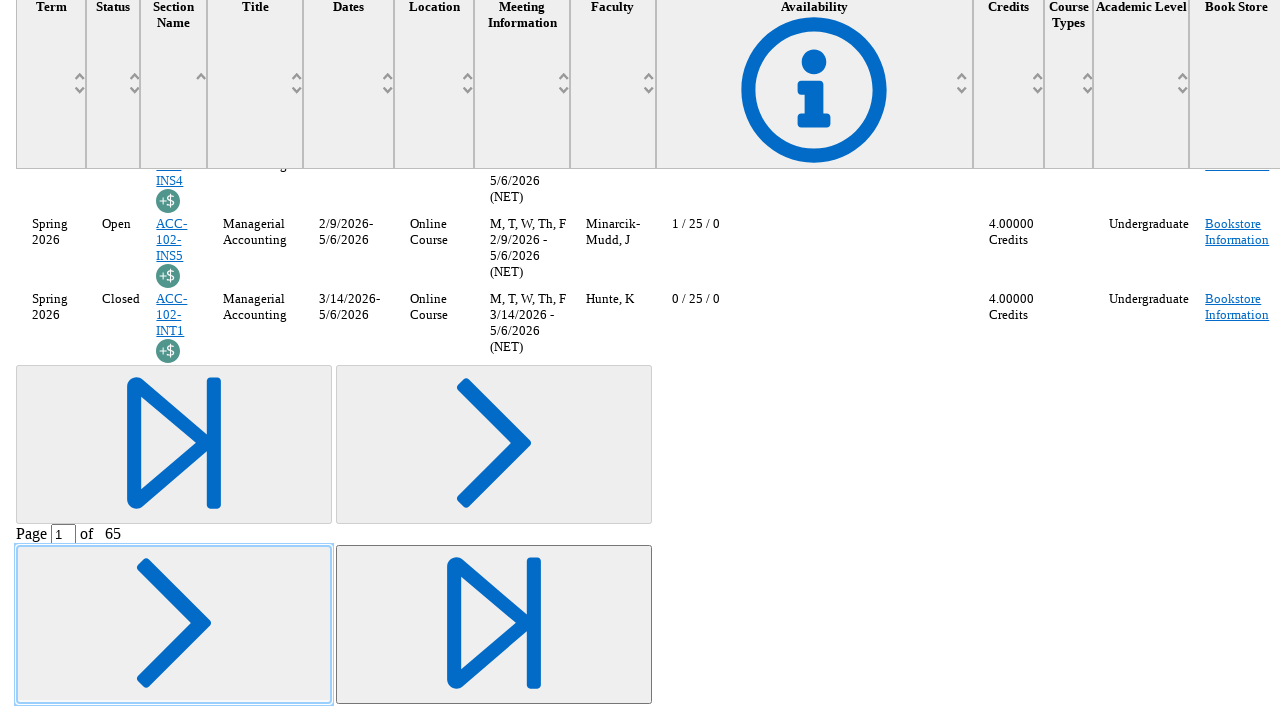

Next page course results loaded
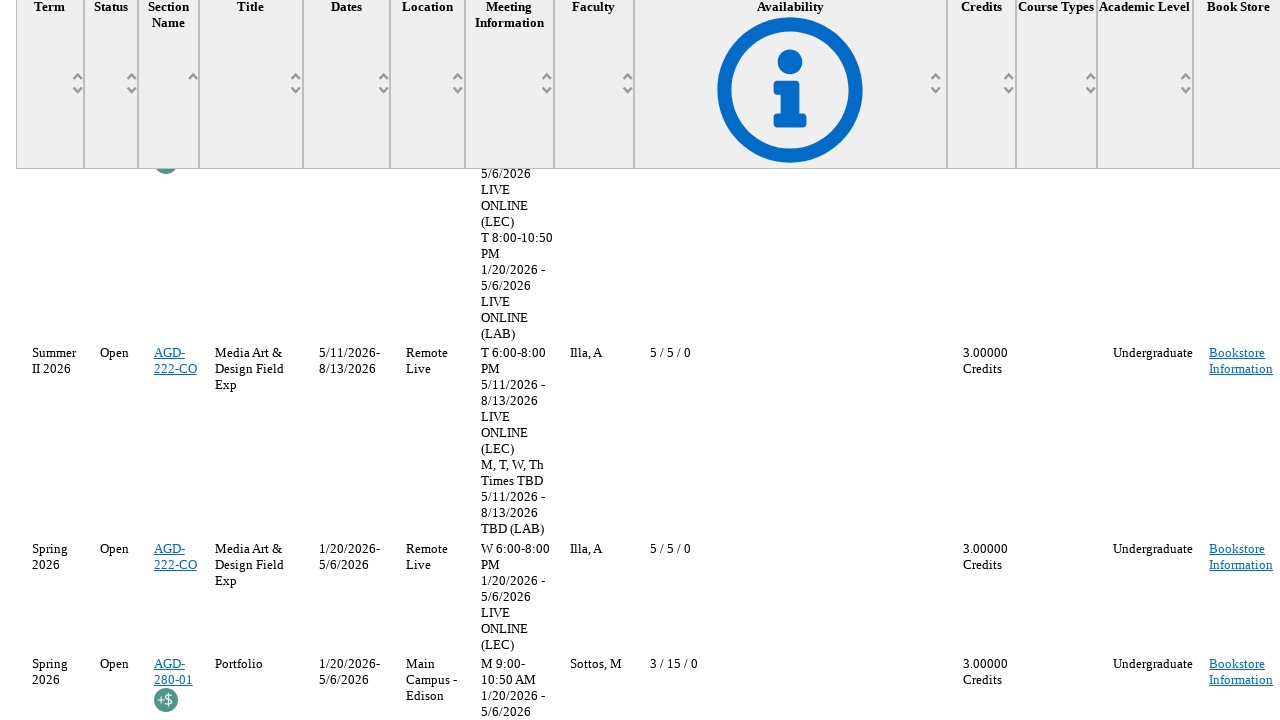

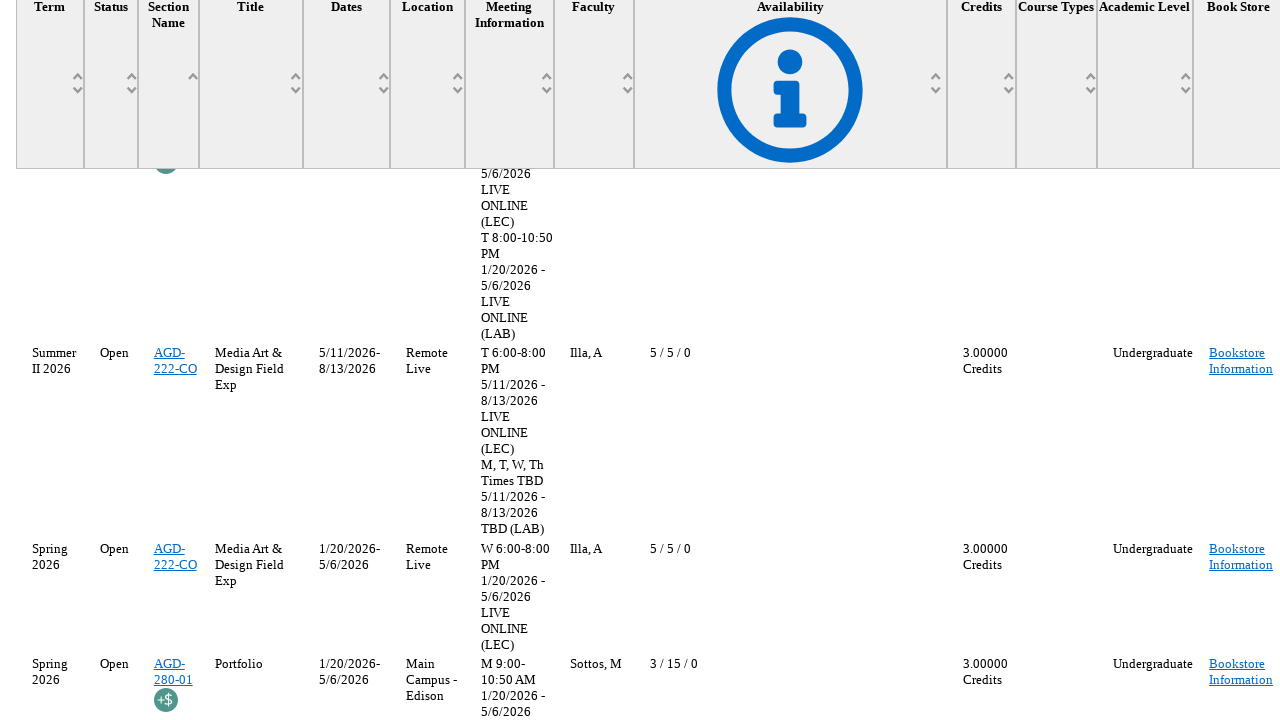